Tests clicking log in link from anonymous CryptPad drive page

Starting URL: https://cryptpad.fr/drive/

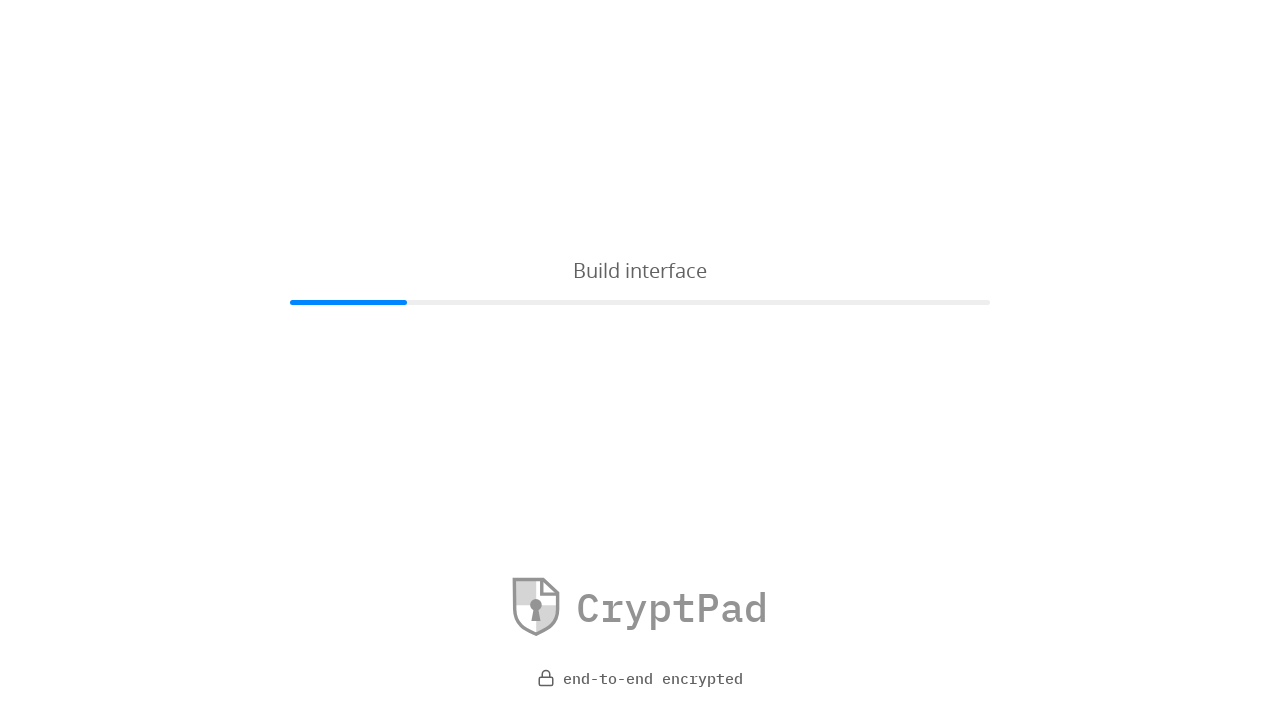

Waited for 'You are not logged in' message to appear in iframe
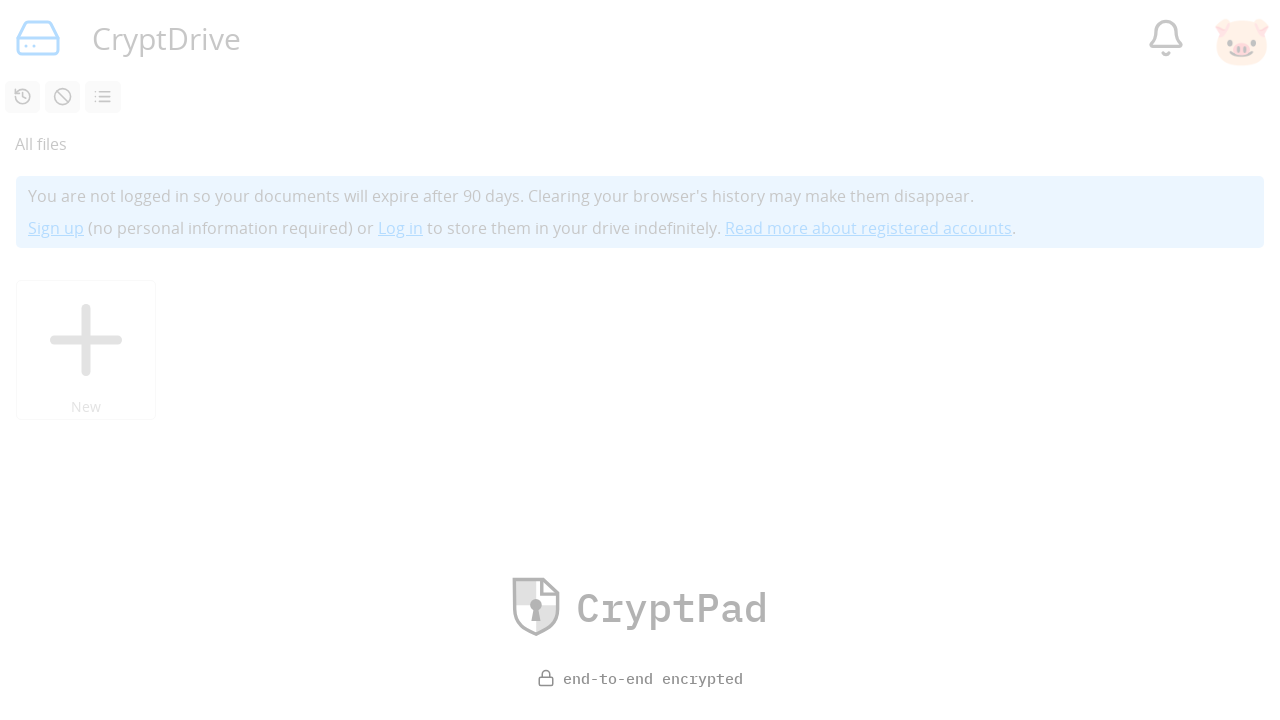

Waited for 'Log in' link to be available in iframe
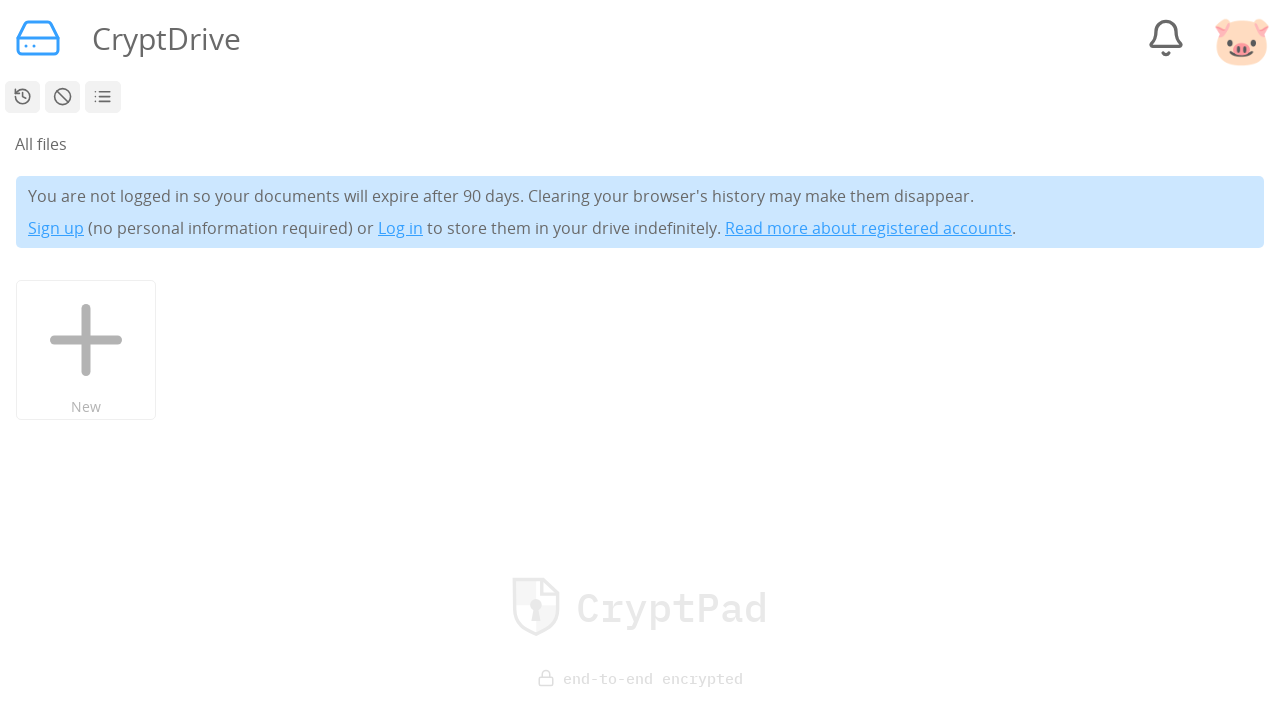

Clicked 'Log in' link from anonymous CryptPad drive page at (400, 228) on #sbox-iframe >> internal:control=enter-frame >> internal:role=link[name="Log in"
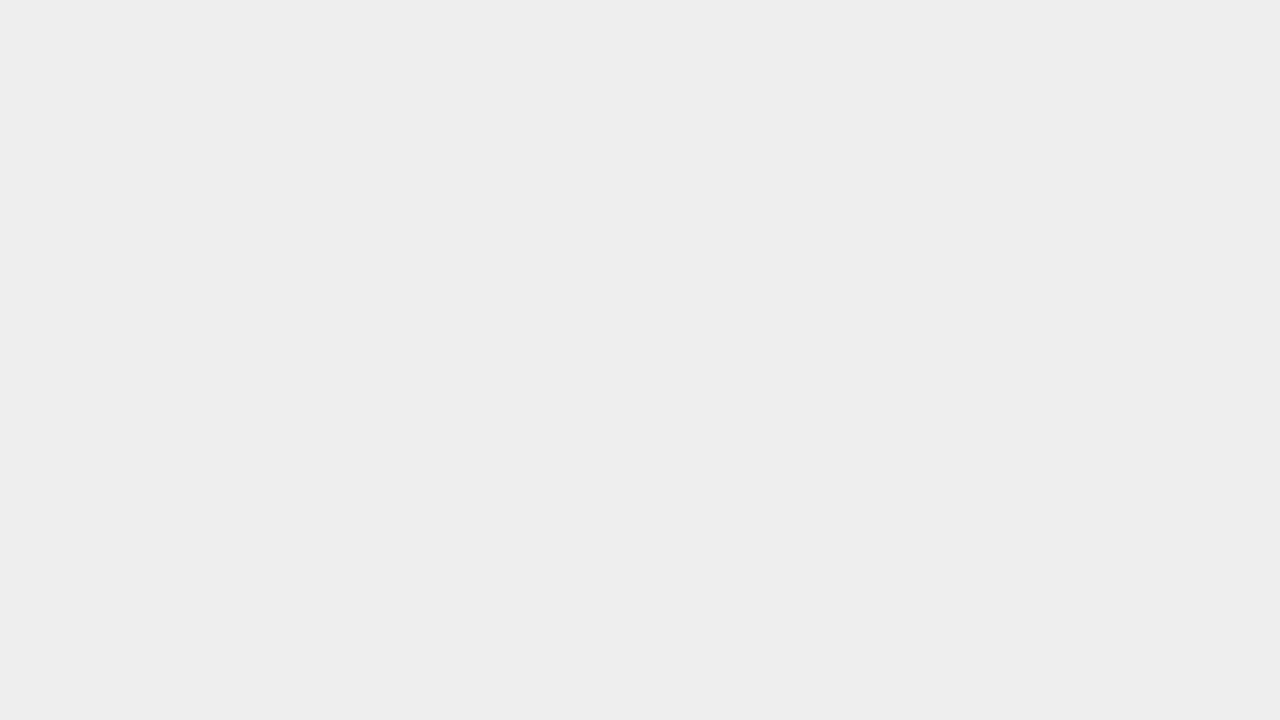

Waited for network to become idle after navigation
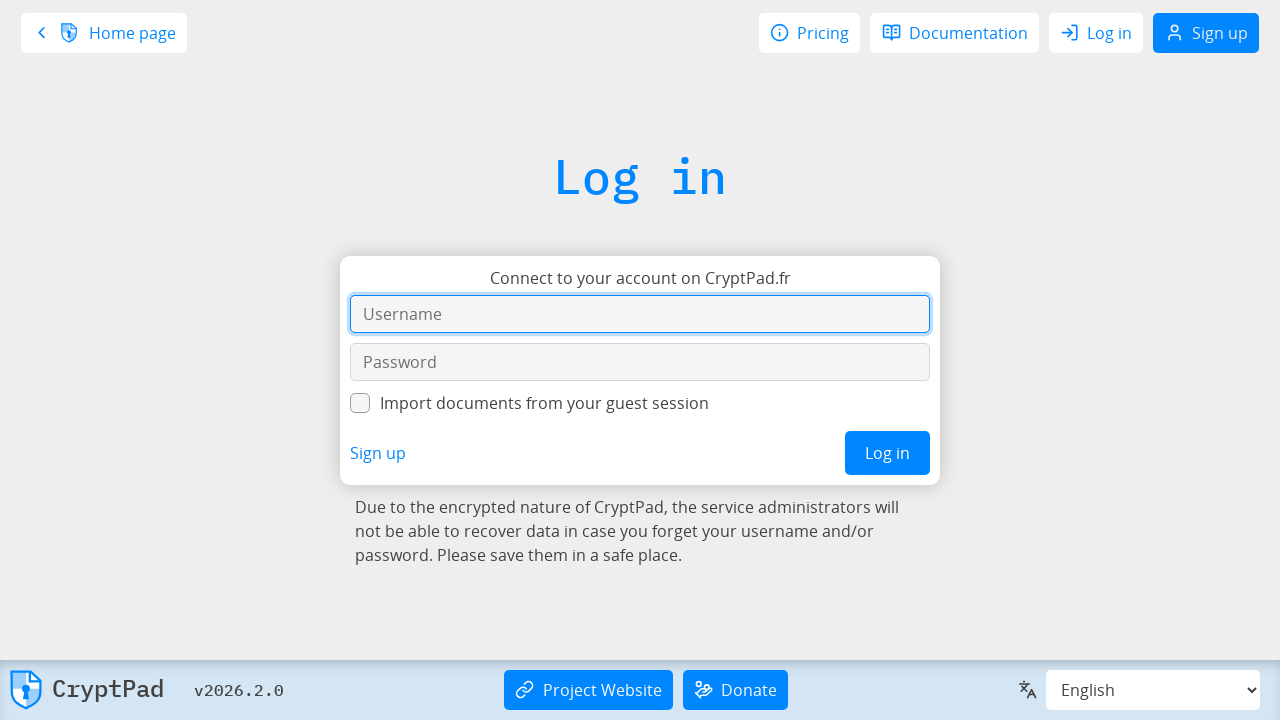

Verified successful navigation to login page (https://cryptpad.fr/login/)
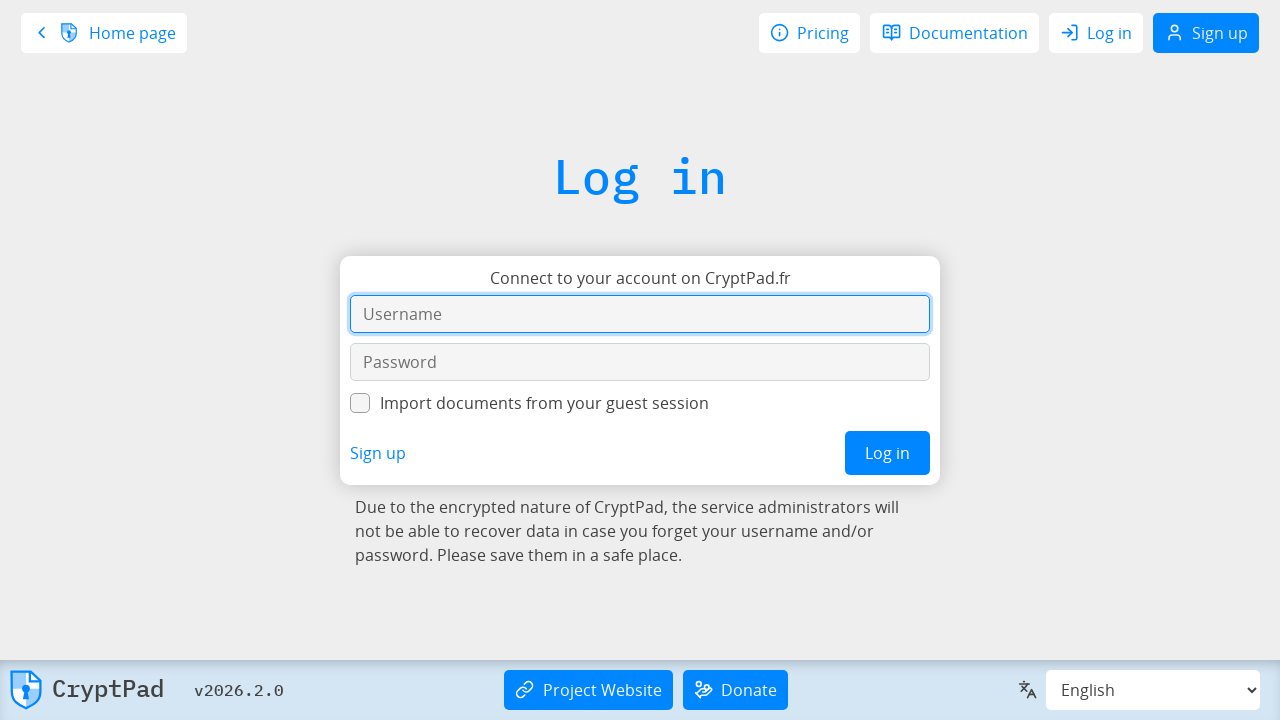

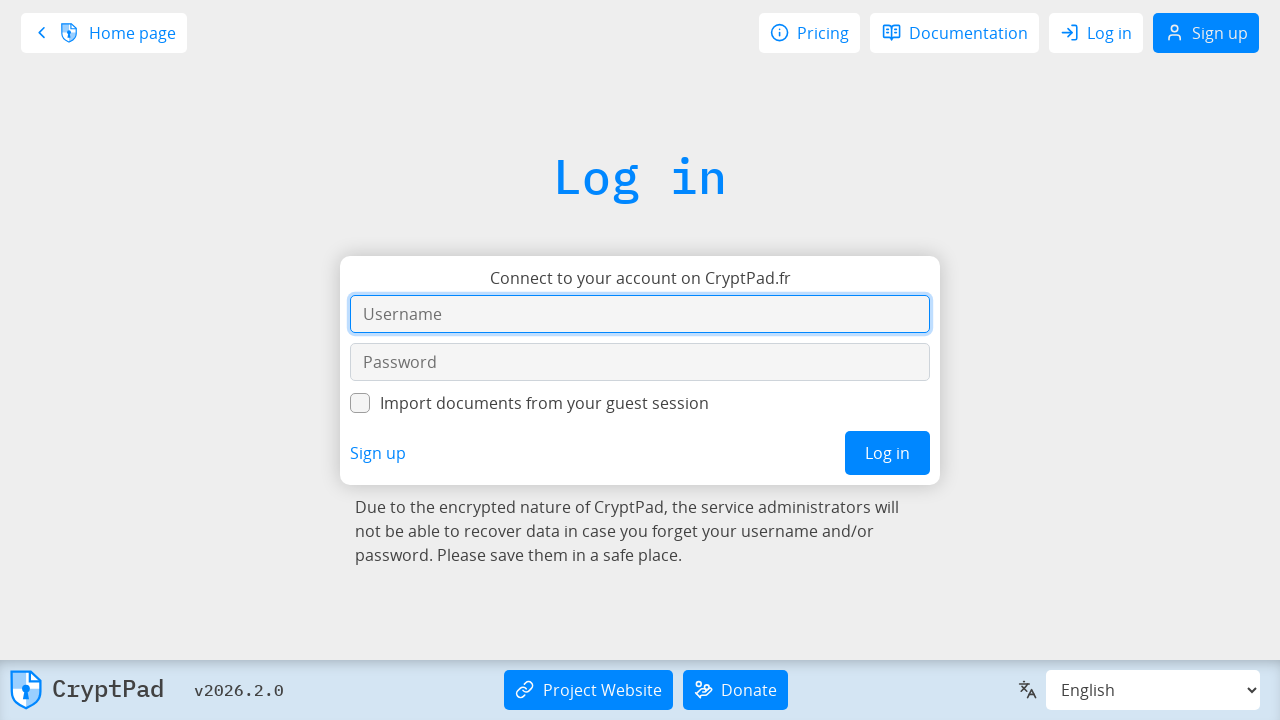